Tests the Add Customer functionality by generating a post code, deriving a first name from it using the specified algorithm, filling the form, and submitting to create a new customer.

Starting URL: https://www.globalsqa.com/angularJs-protractor/BankingProject/#/manager/addCust

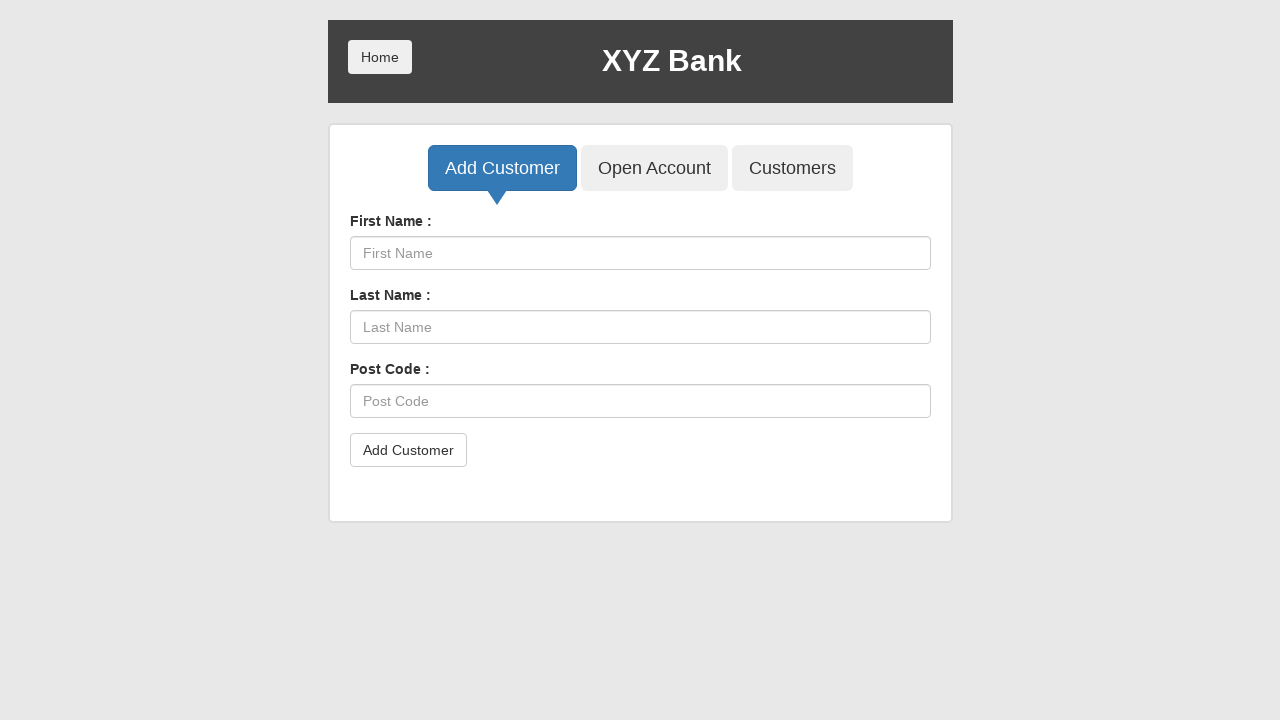

Generated 10-digit post code: 7094316448
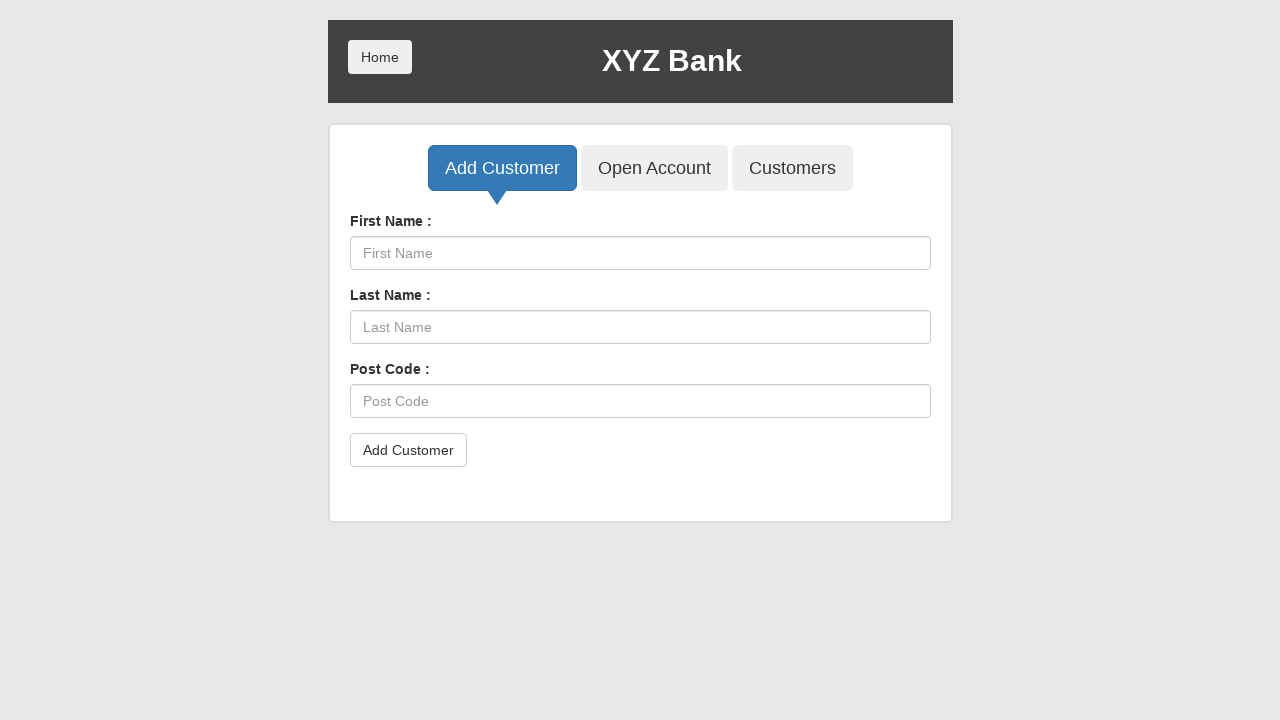

Derived first name from post code: sqfmw
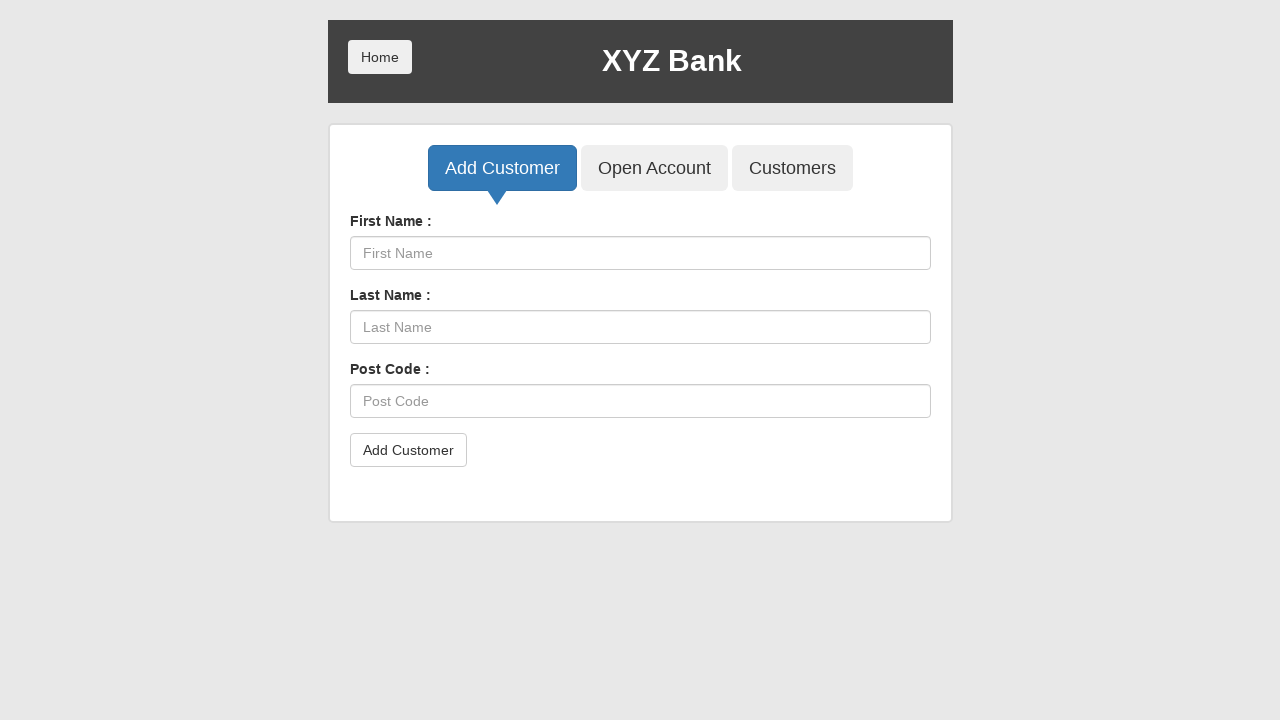

Generated random last name: TestUser498
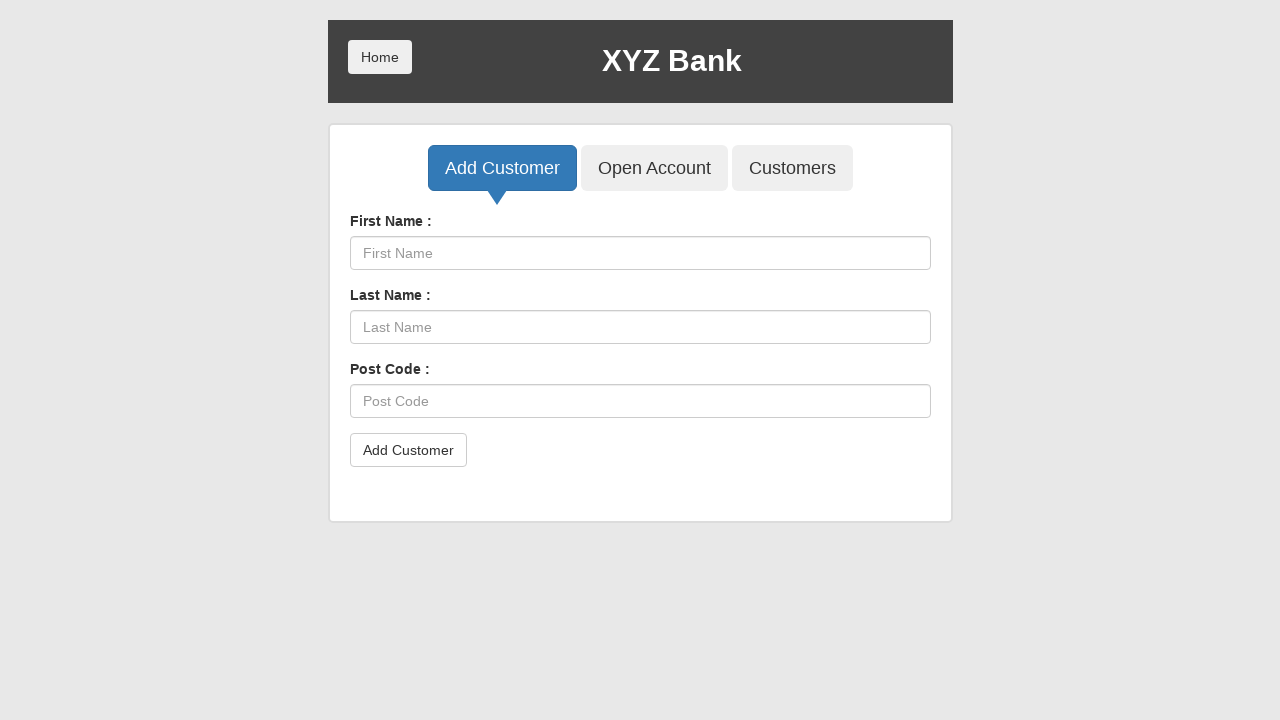

Filled First Name field with 'sqfmw' on input[ng-model='fName']
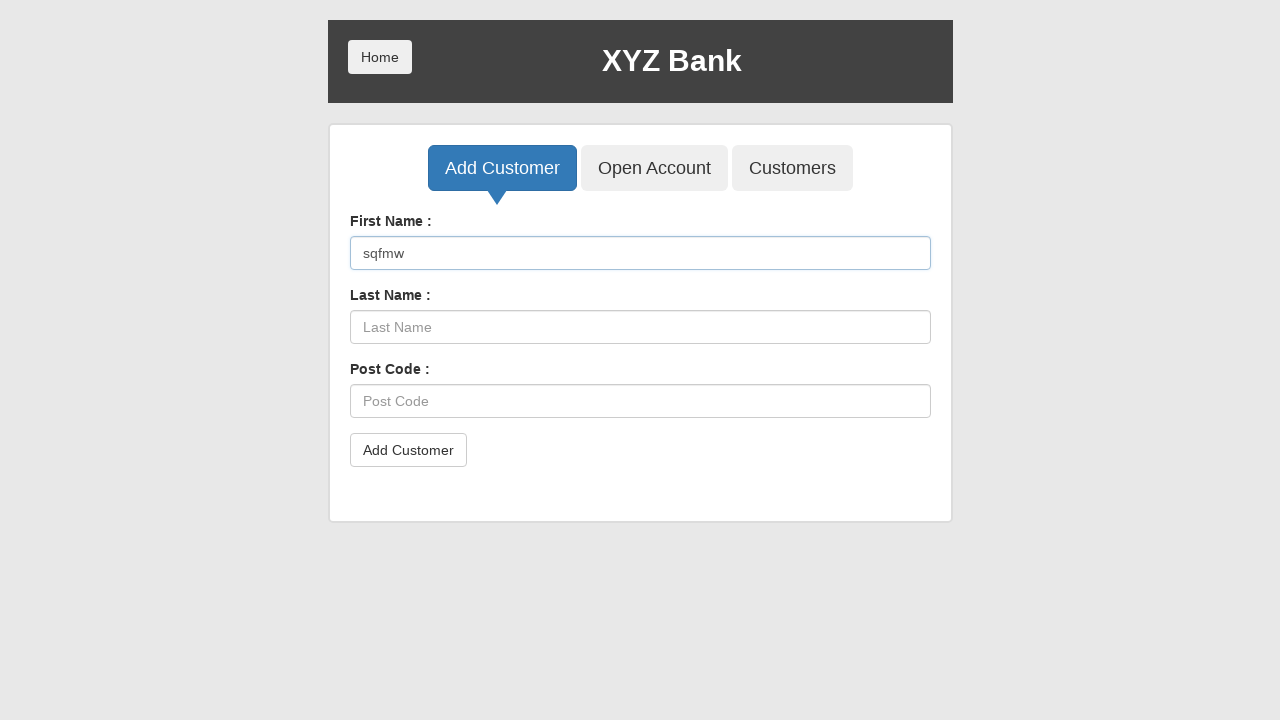

Filled Last Name field with 'TestUser498' on input[ng-model='lName']
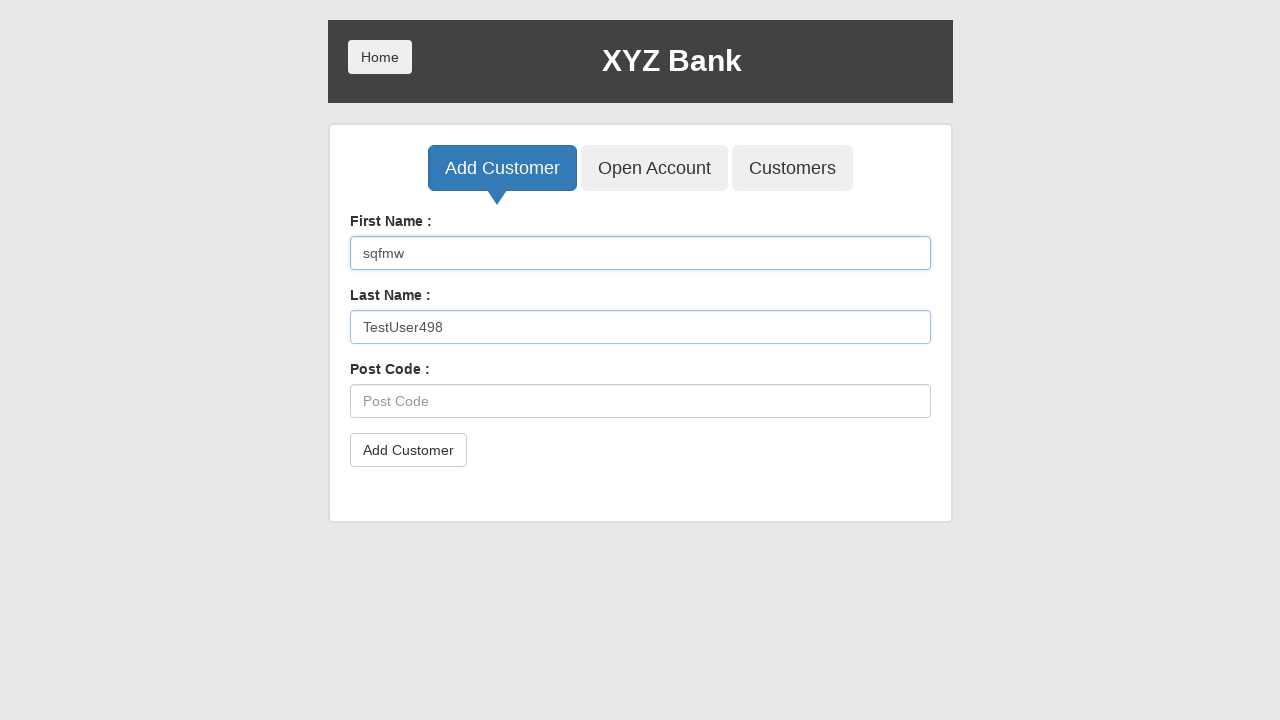

Filled Post Code field with '7094316448' on input[ng-model='postCd']
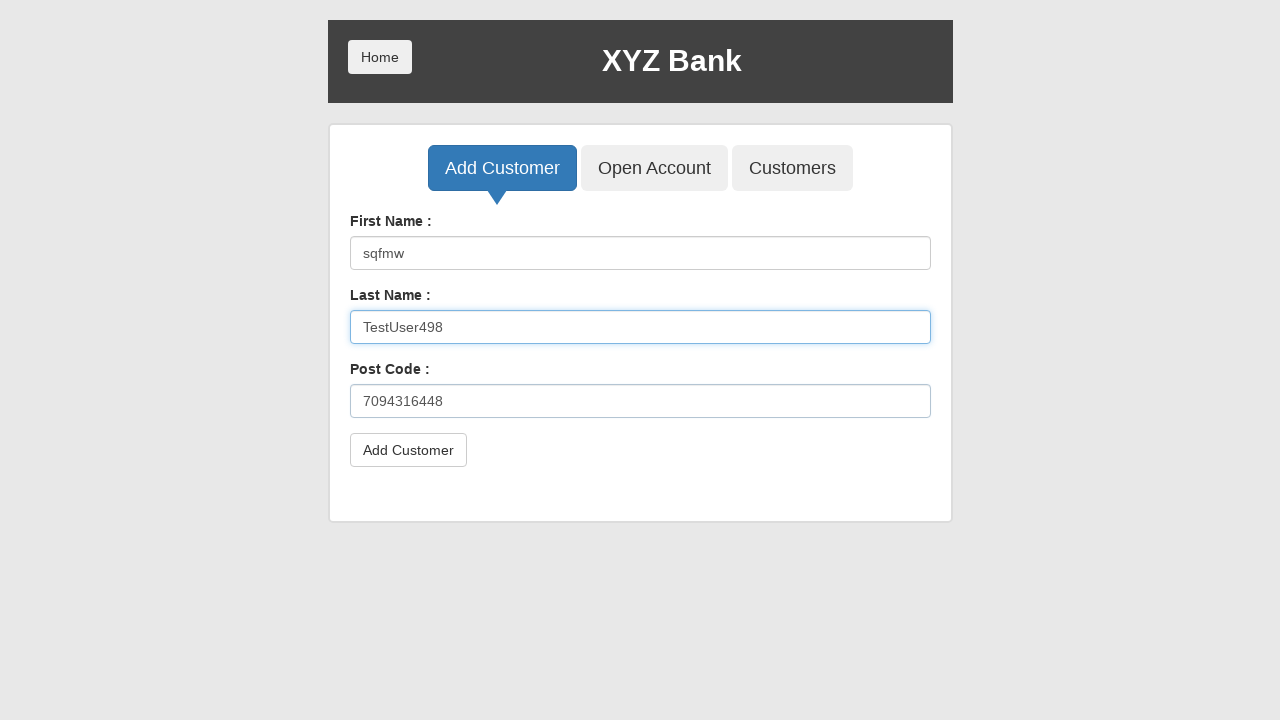

Clicked Add Customer button to submit form at (408, 450) on button[type='submit']
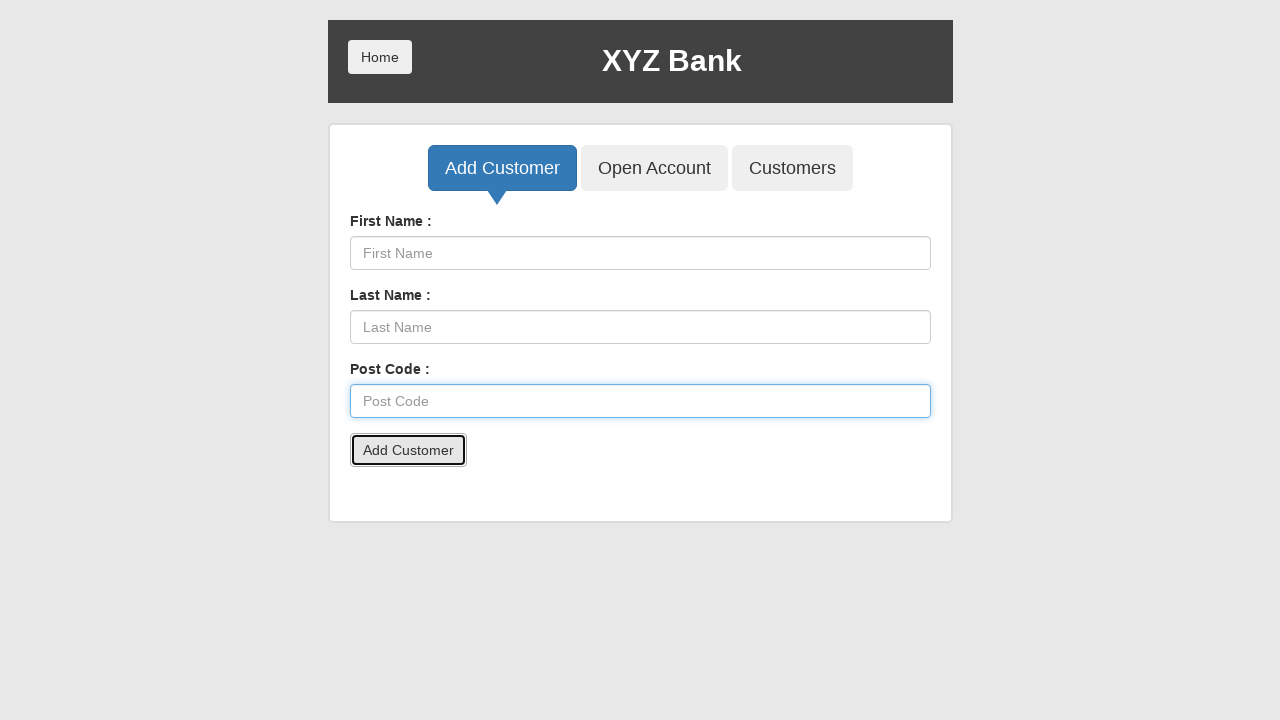

Set up dialog handler to accept alerts
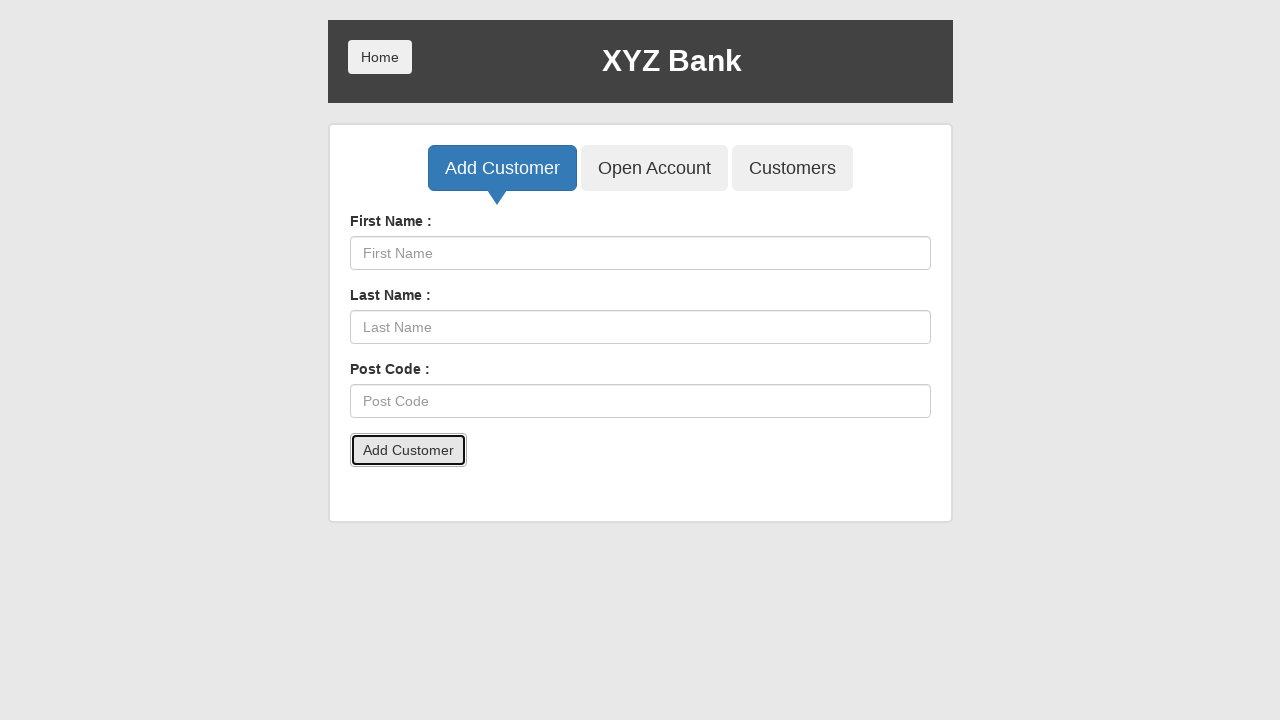

Waited for confirmation alert to appear
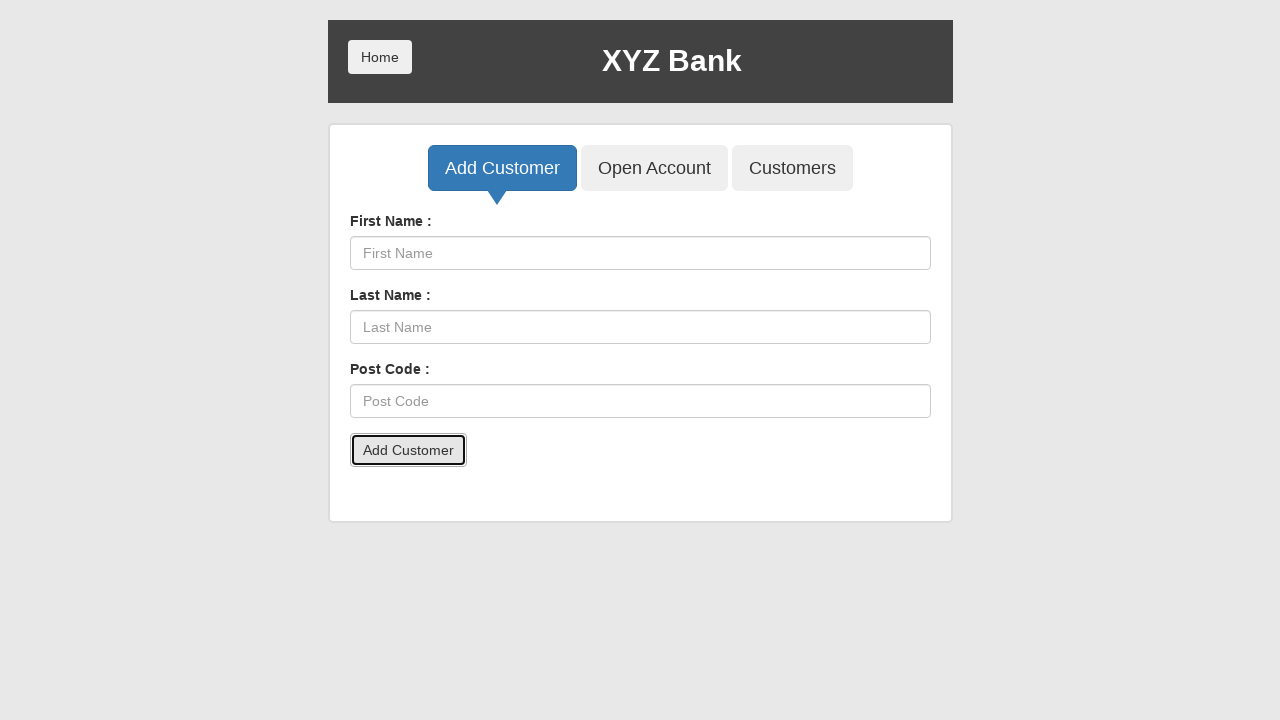

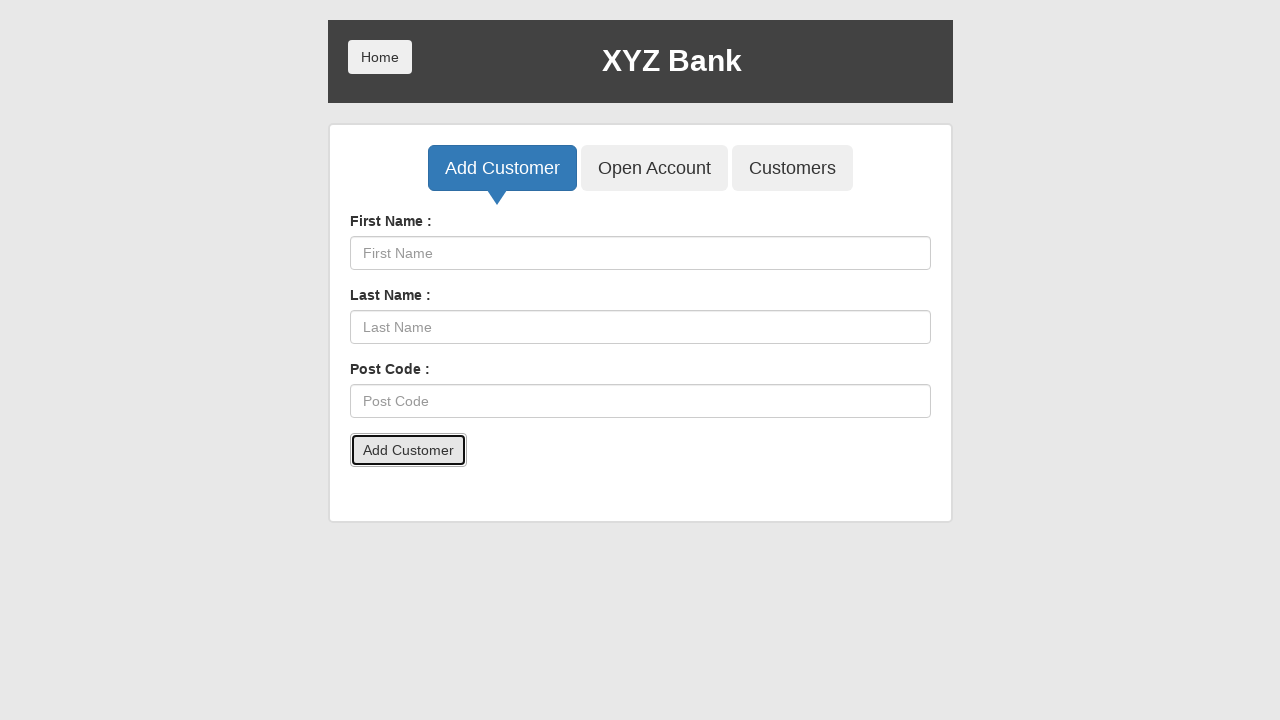